Tests a text box form by filling in user information, using keyboard shortcuts to copy current address to permanent address field, and submitting the form

Starting URL: https://demoqa.com/text-box

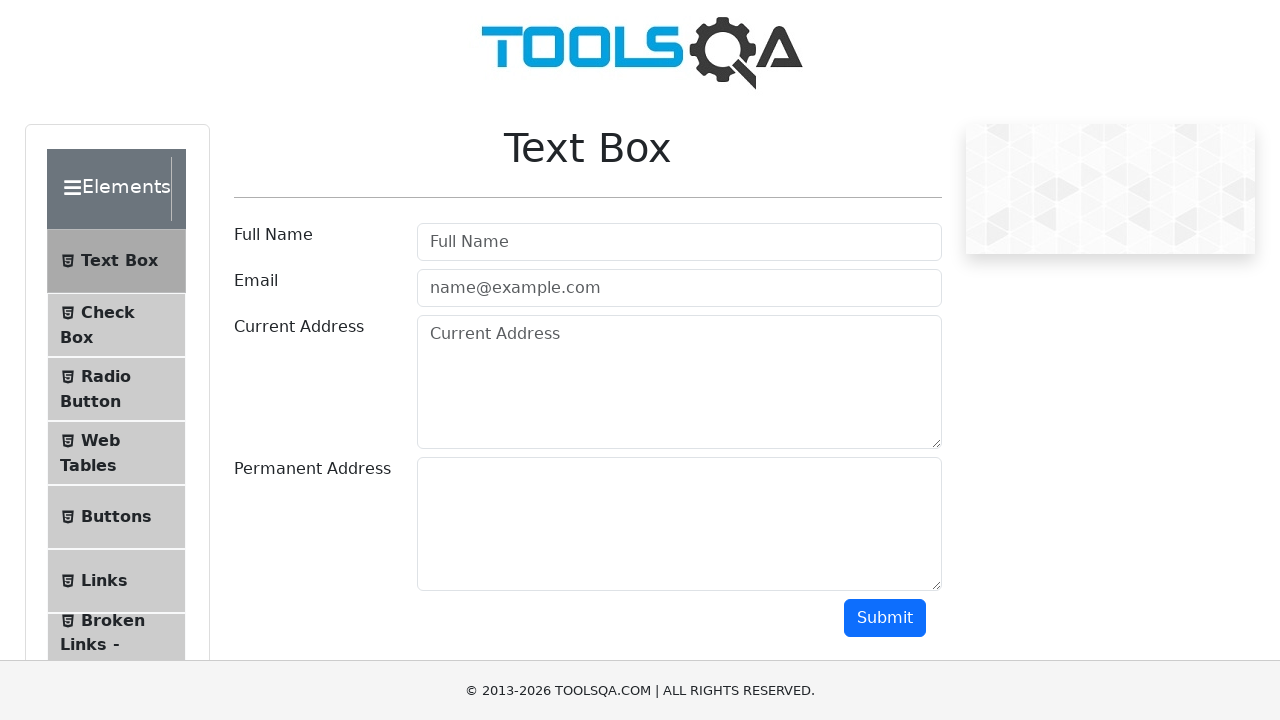

Filled Full Name field with 'Anil' on #userName
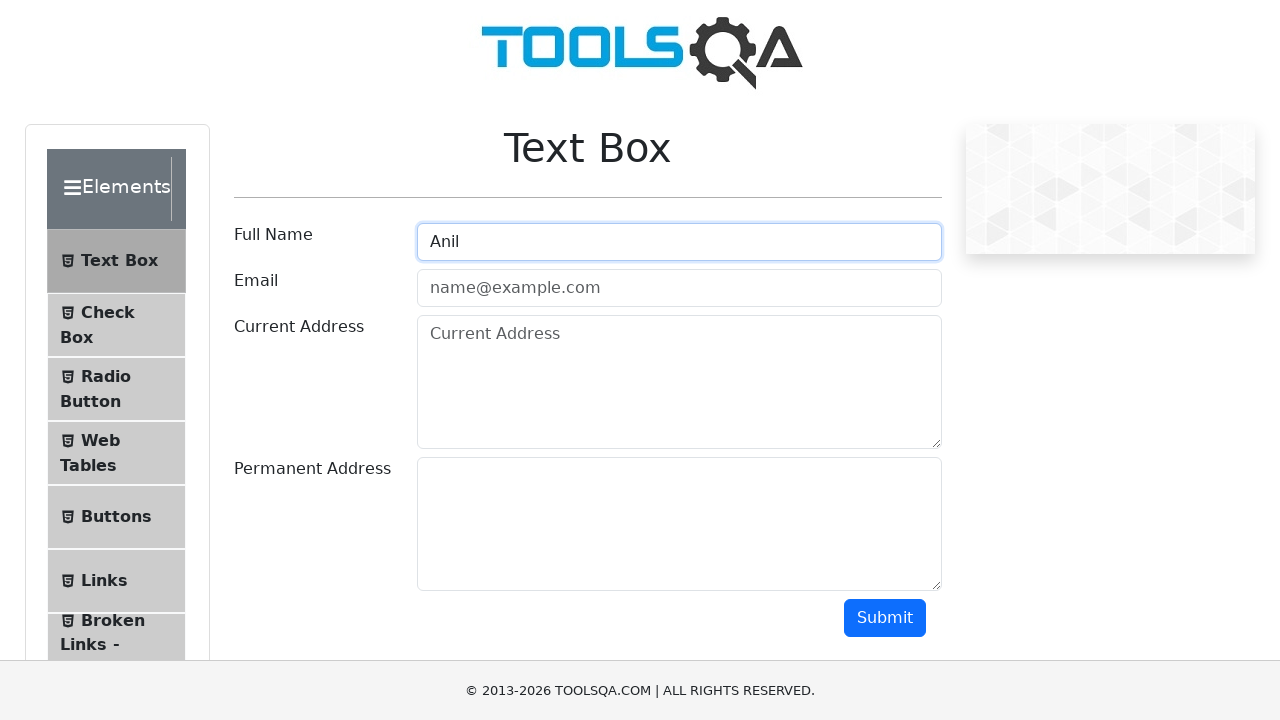

Pressed Tab to navigate from Full Name field on #userName
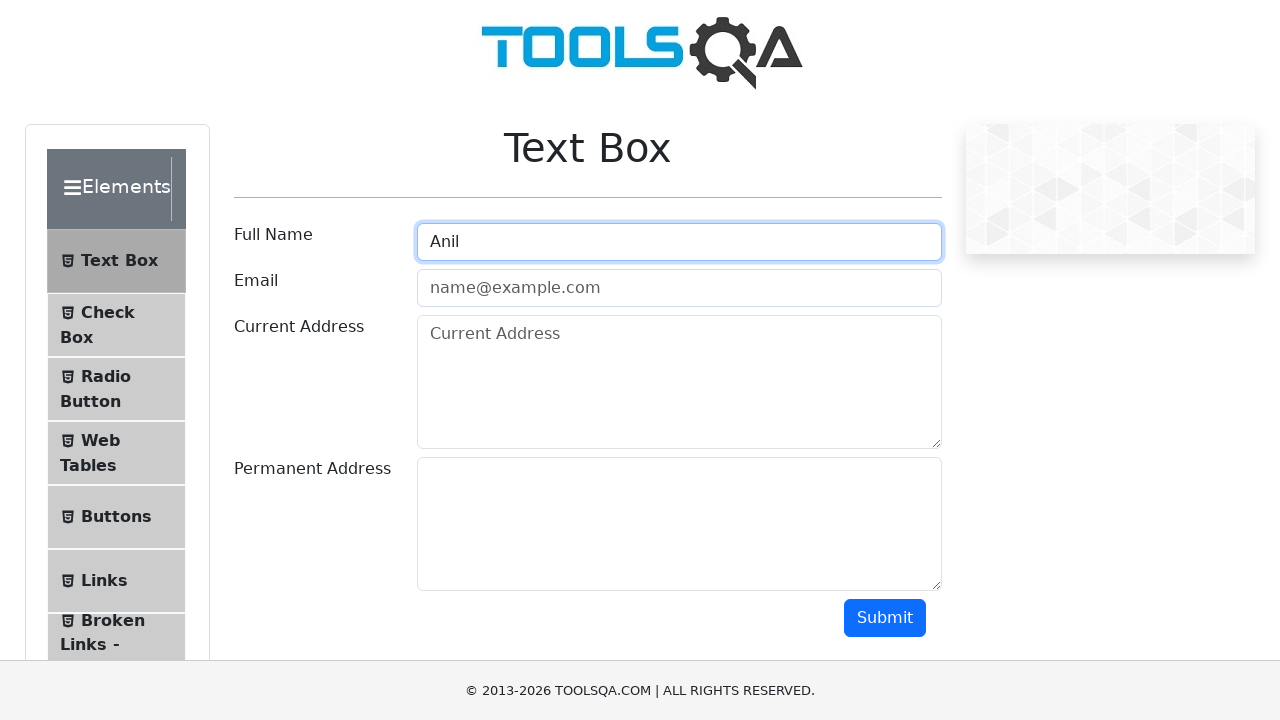

Typed email address 'mosarlaanil16355@gmail.com' into Email field on #userEmail
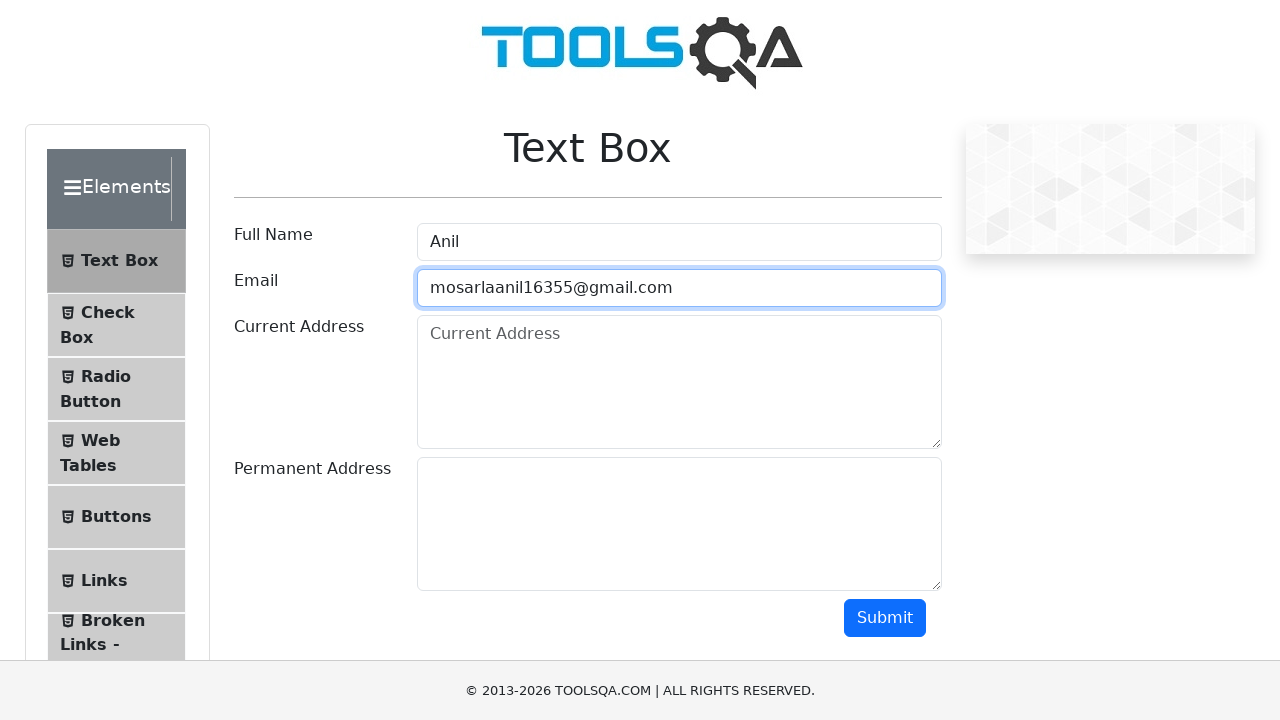

Pressed Tab to navigate from Email field on #userEmail
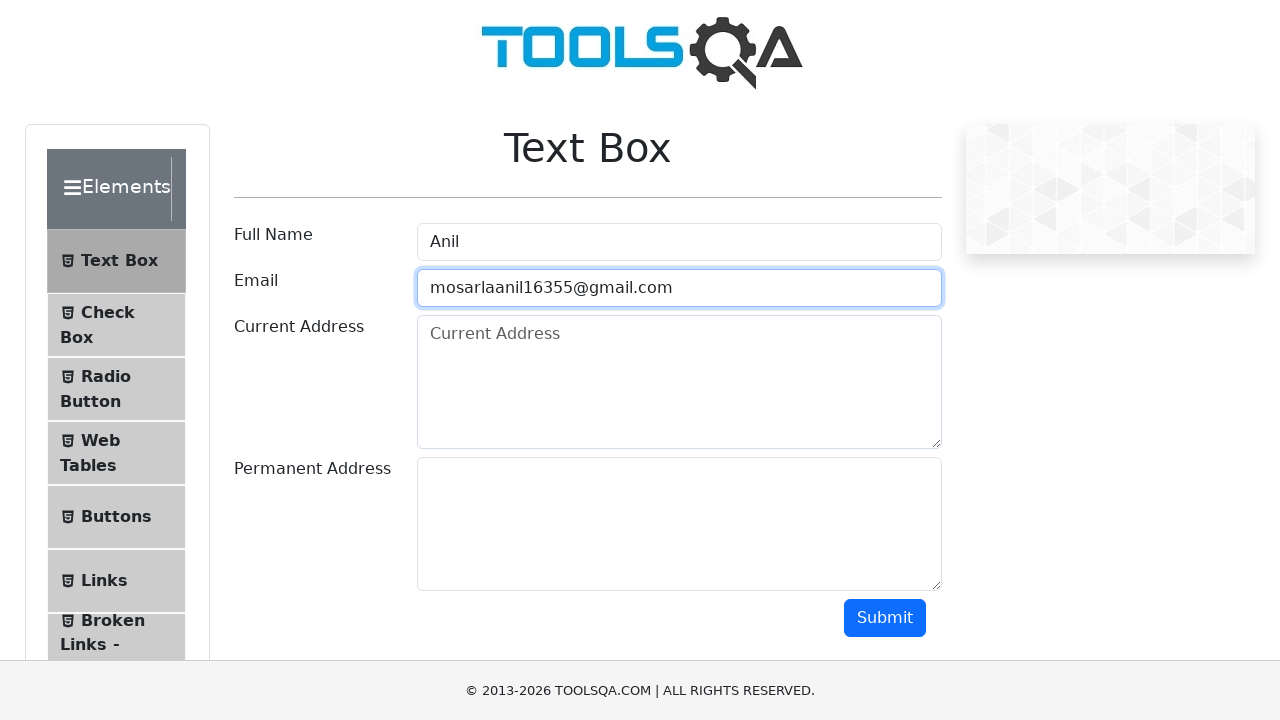

Typed 'Medak' into Current Address field on #currentAddress
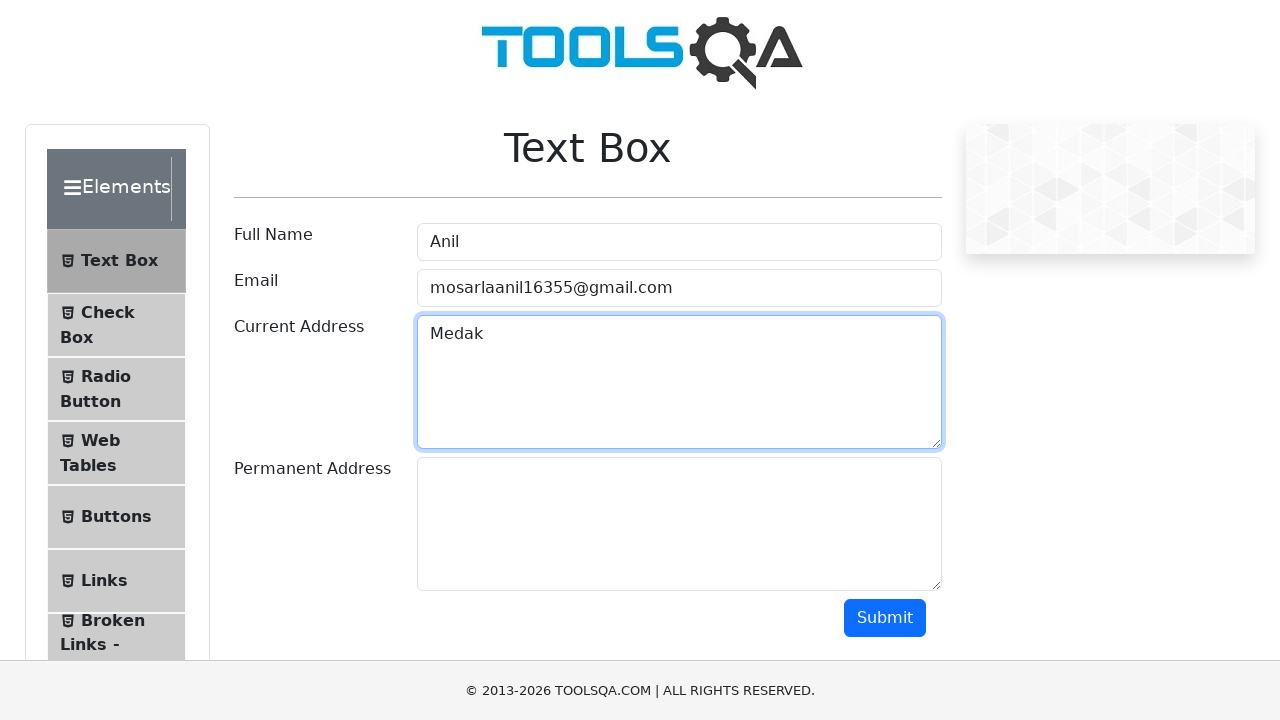

Selected all text in Current Address field using Ctrl+A on #currentAddress
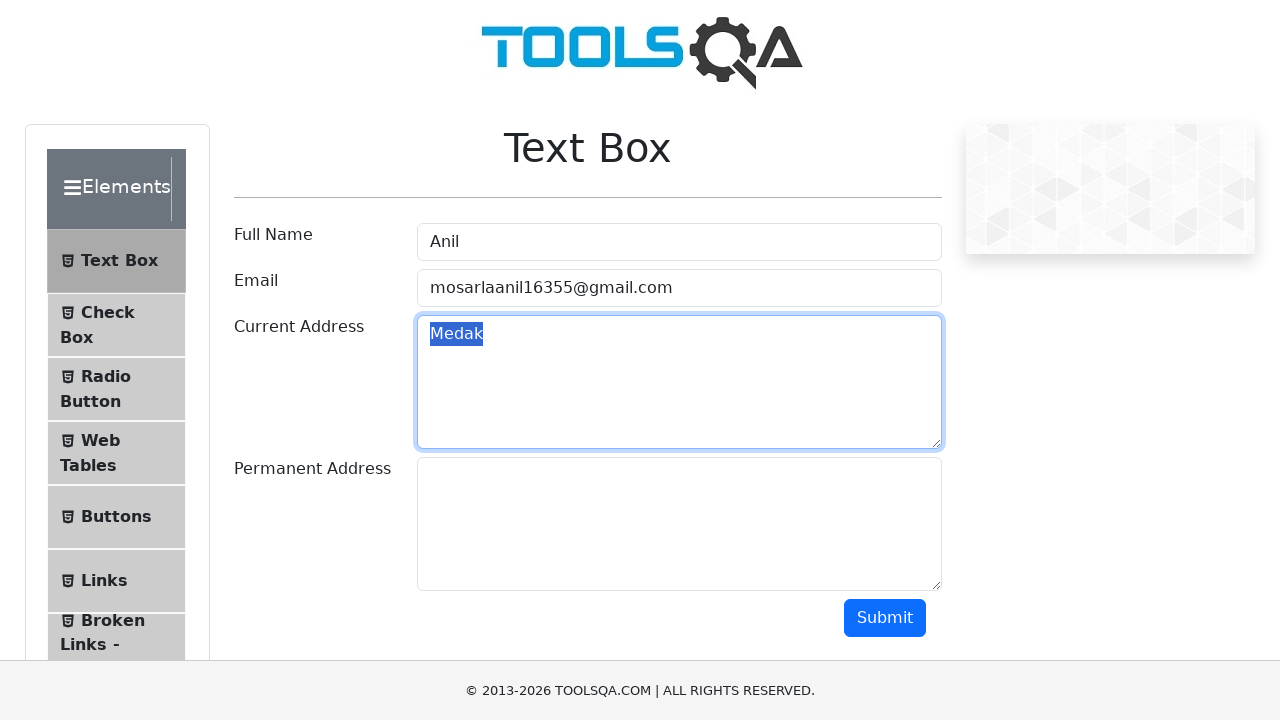

Copied selected text from Current Address field using Ctrl+C on #currentAddress
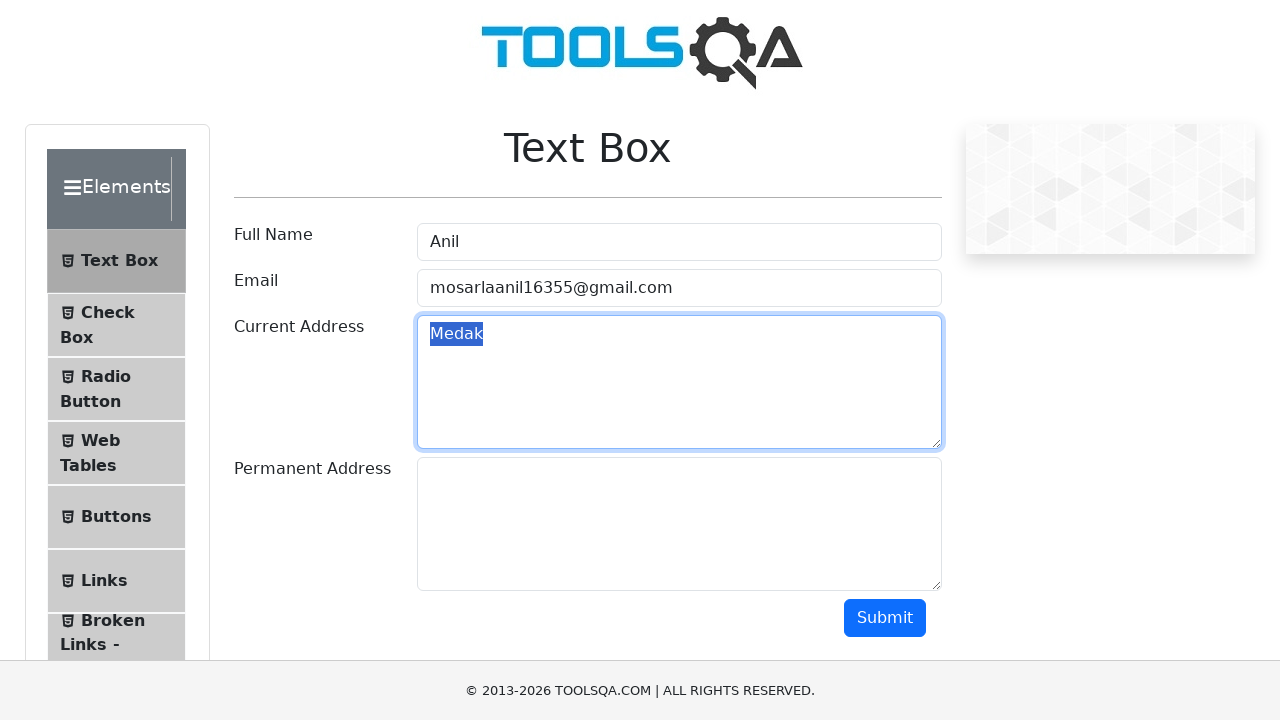

Pressed Tab to navigate to Permanent Address field on #currentAddress
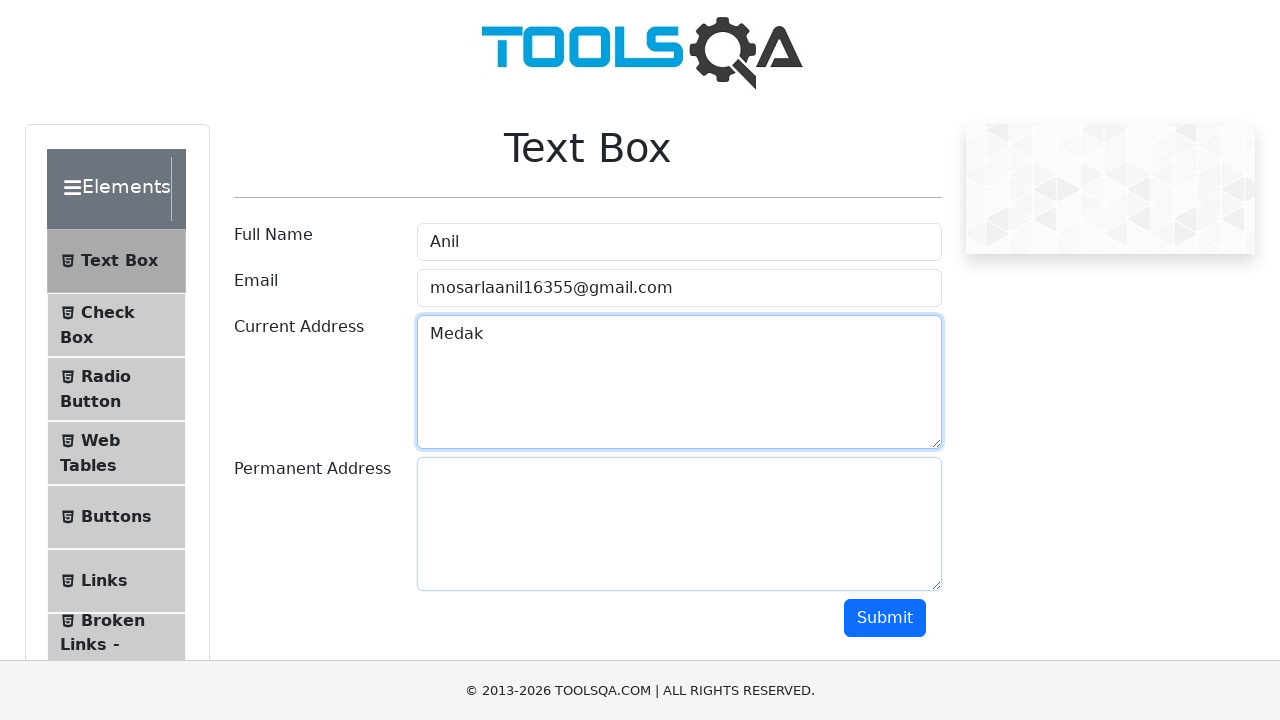

Pasted copied address into Permanent Address field using Ctrl+V on #permanentAddress
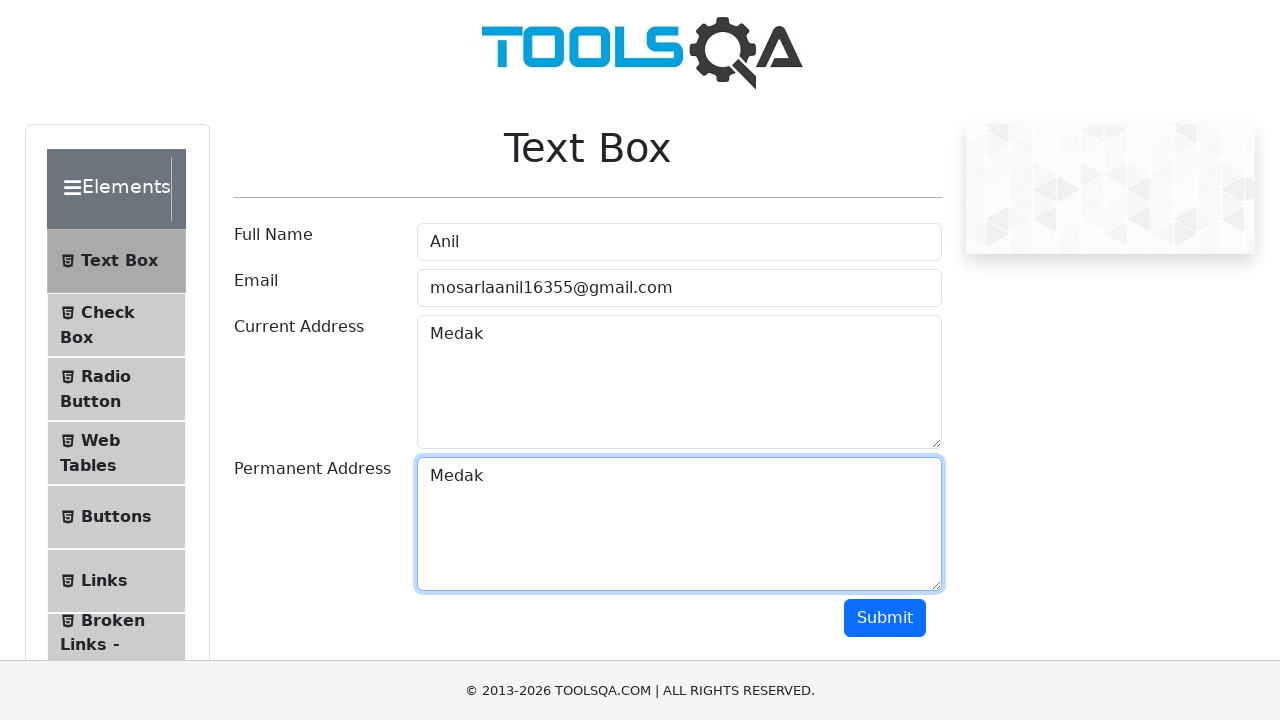

Clicked Submit button to submit the form at (885, 618) on button:has-text('Submit')
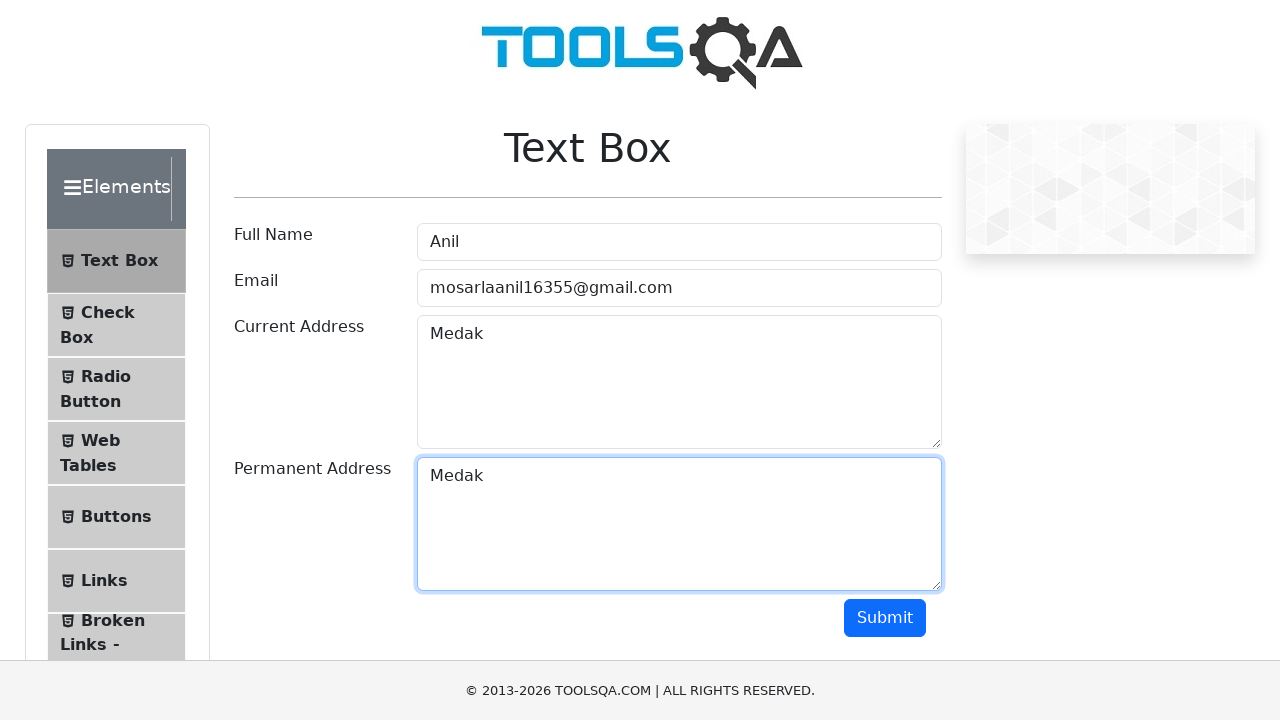

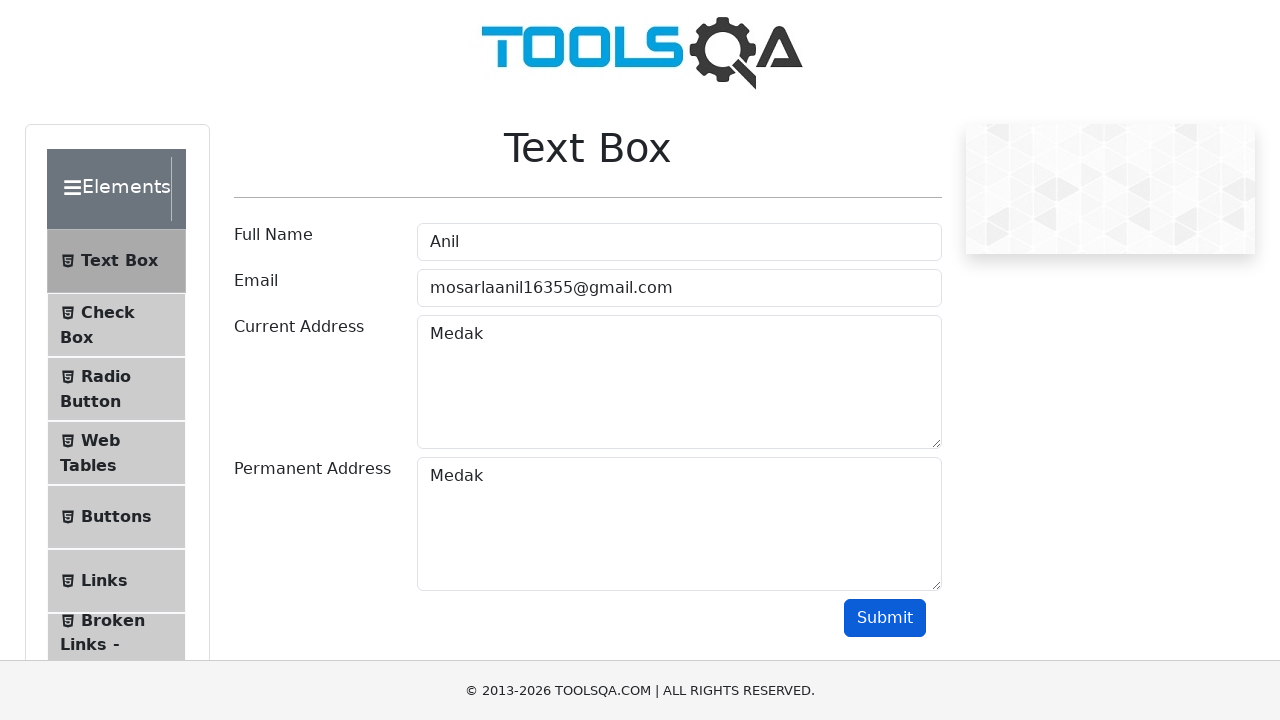